Tests successful login with valid credentials and verifies navigation to inventory page

Starting URL: https://www.saucedemo.com

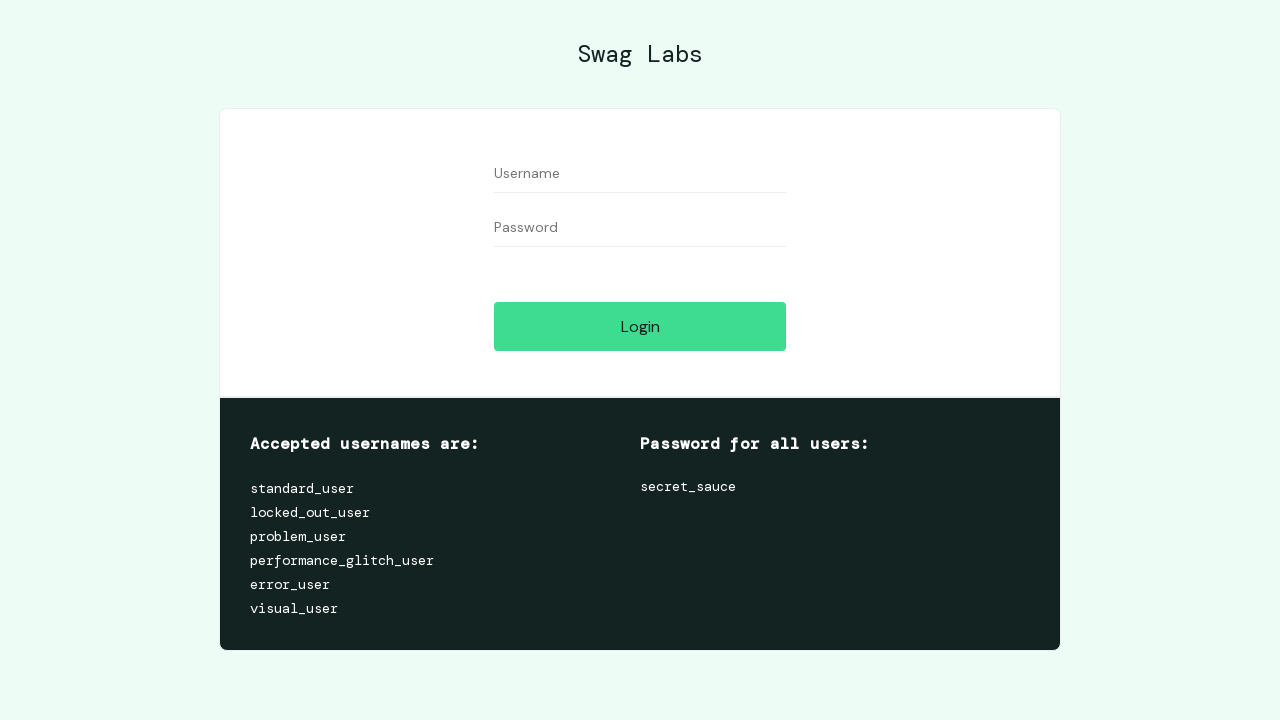

Filled username field with 'standard_user' on #user-name
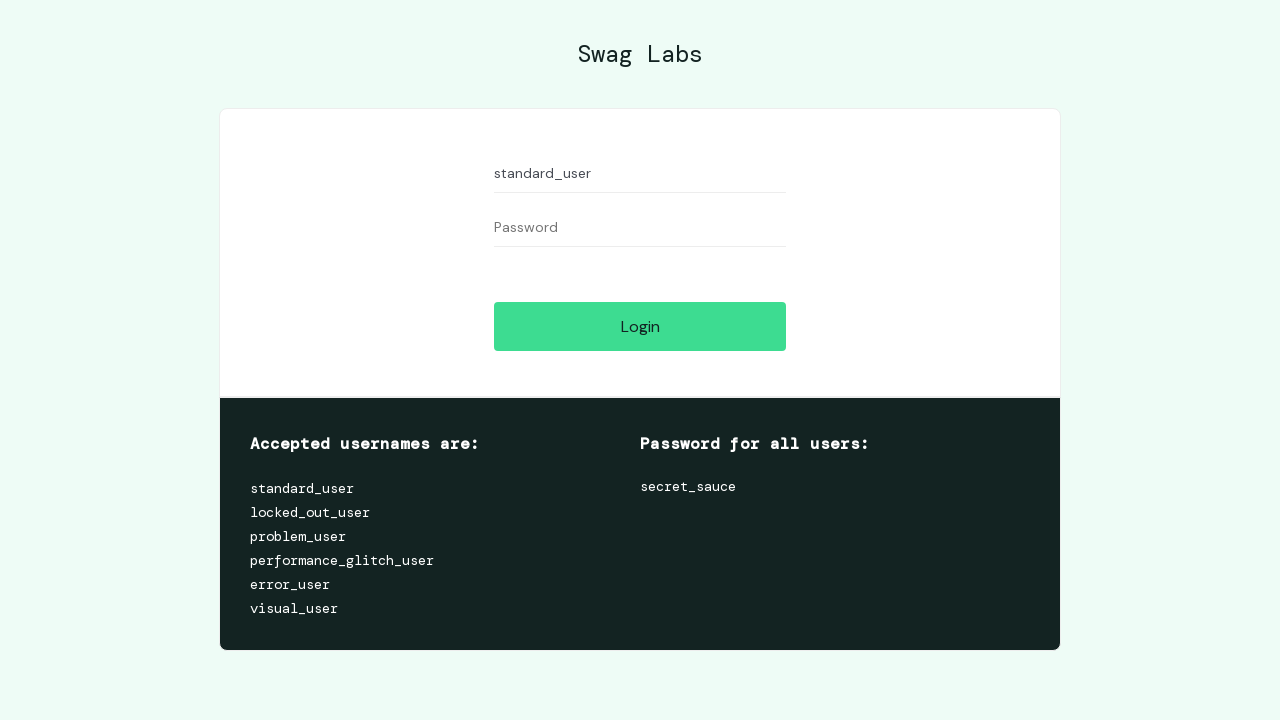

Filled password field with 'secret_sauce' on #password
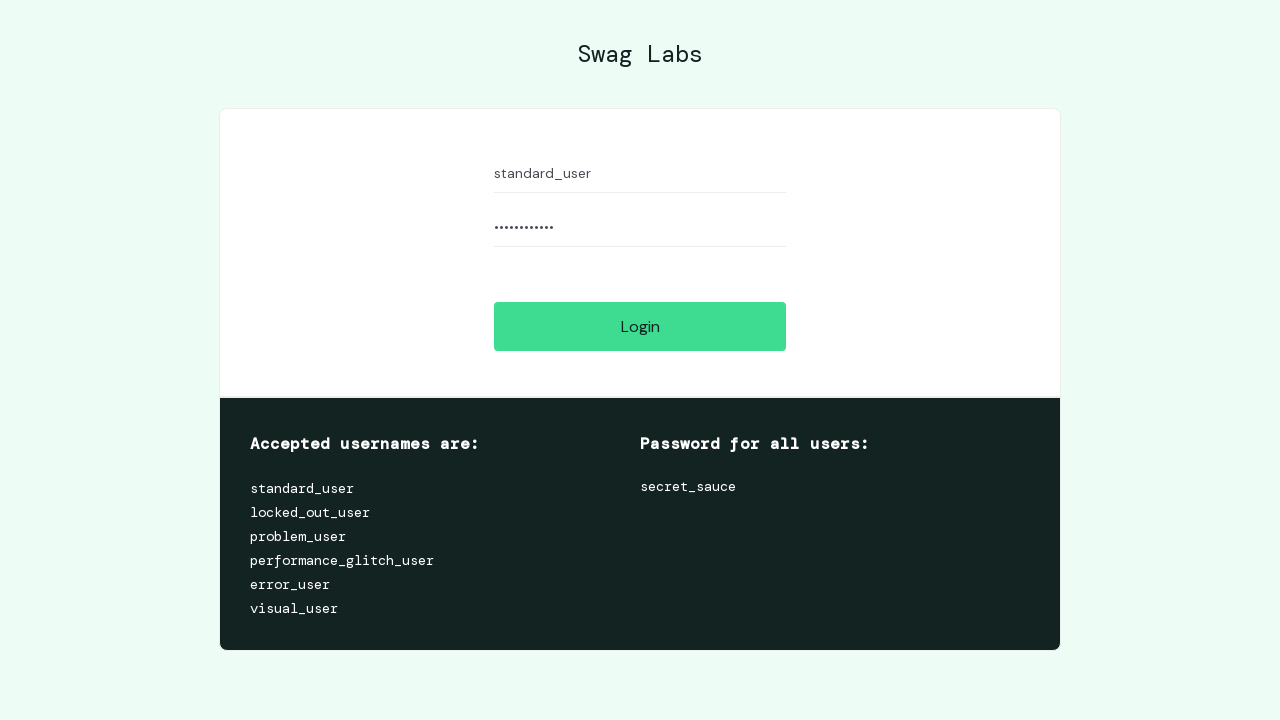

Clicked login button to submit credentials at (640, 326) on #login-button
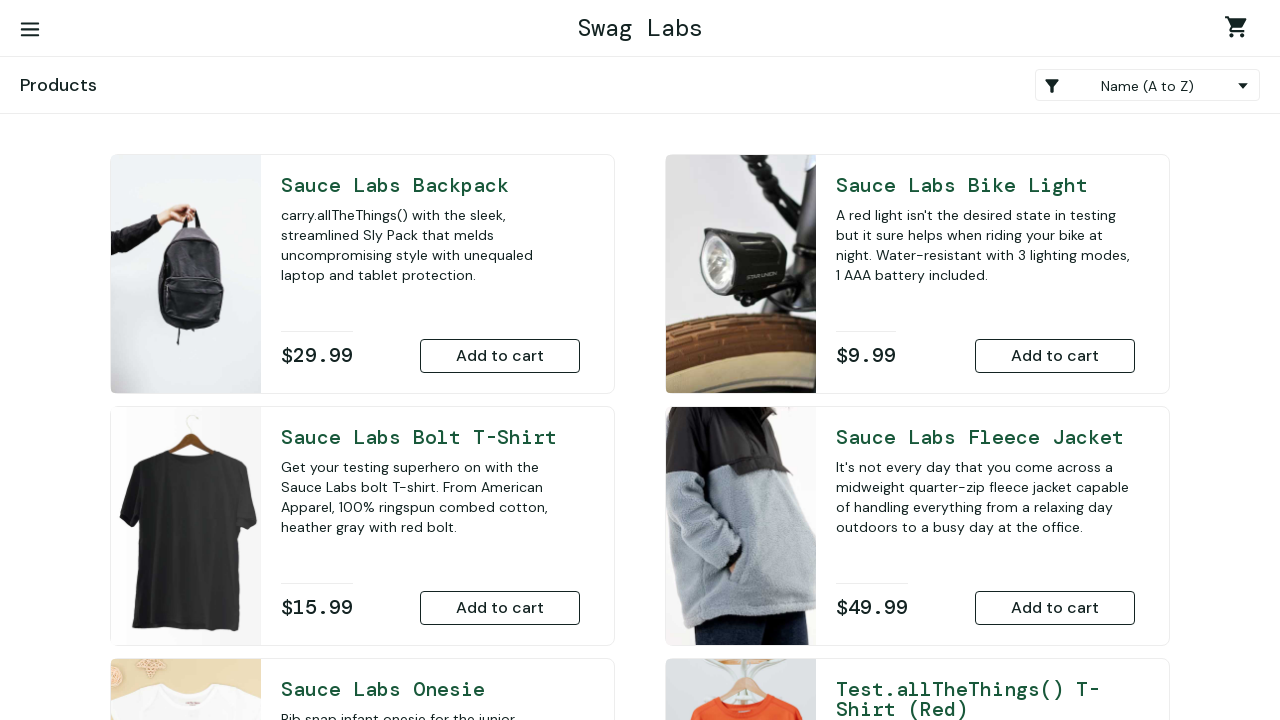

Navigated to inventory page
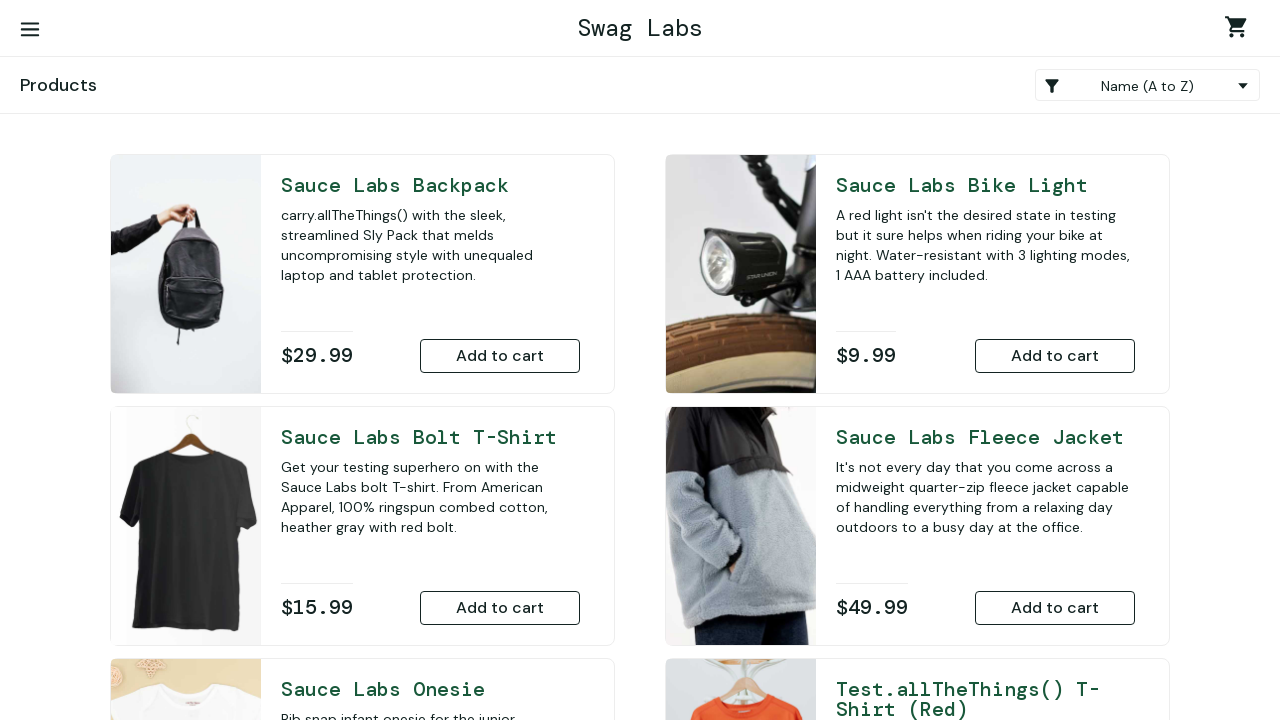

Verified successful navigation to inventory page - URL assertion passed
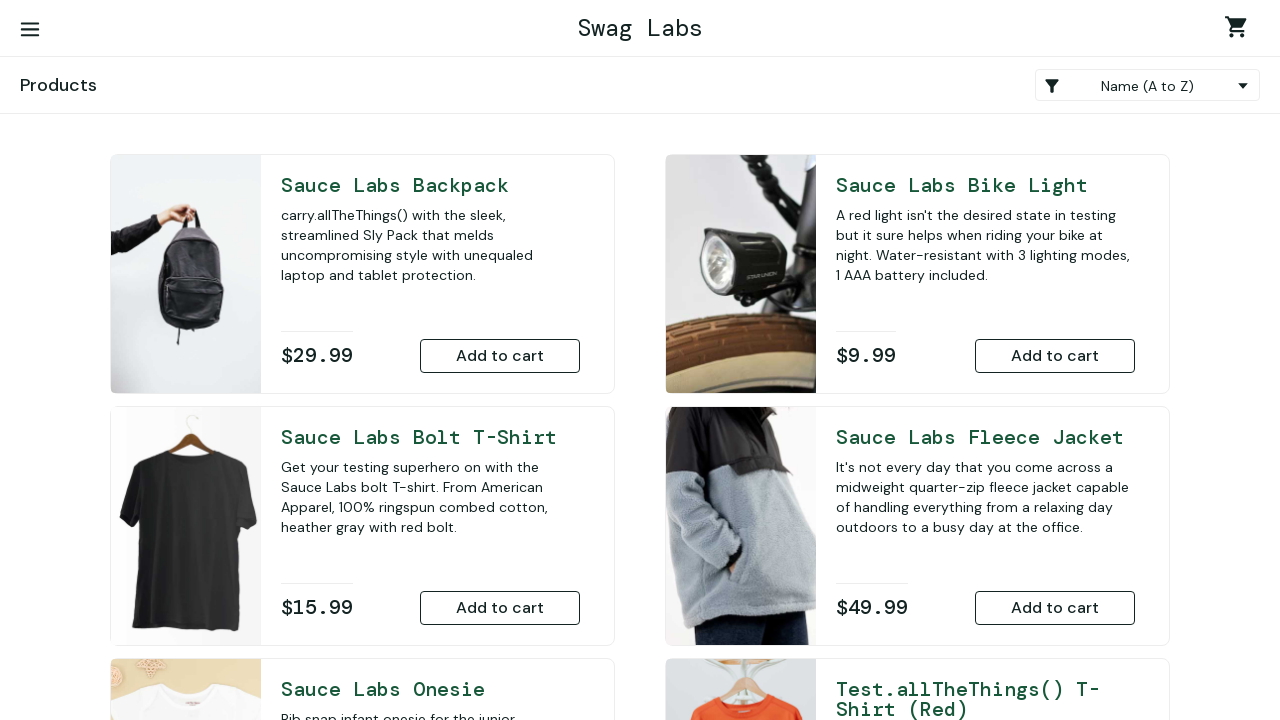

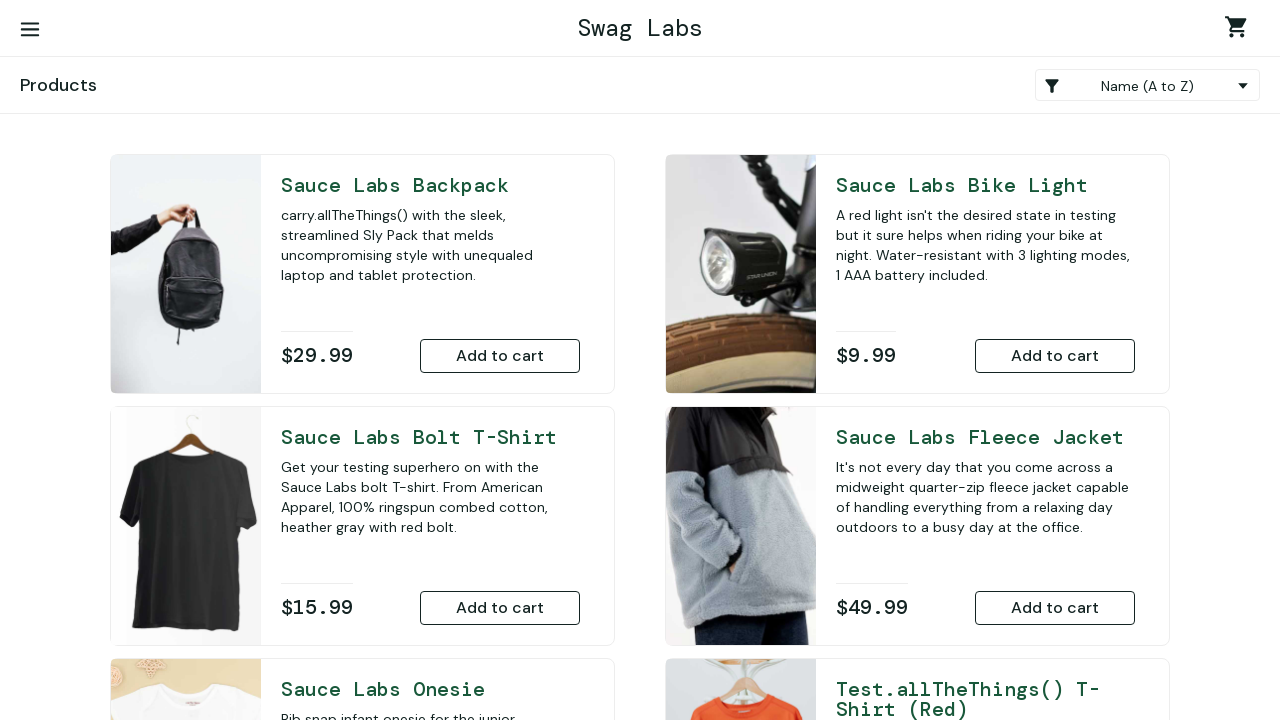